Tests dynamic elements on DemoQA by navigating to the Dynamic Properties section, waiting for a button color change, refreshing the page, and waiting for a delayed button to appear

Starting URL: https://demoqa.com/

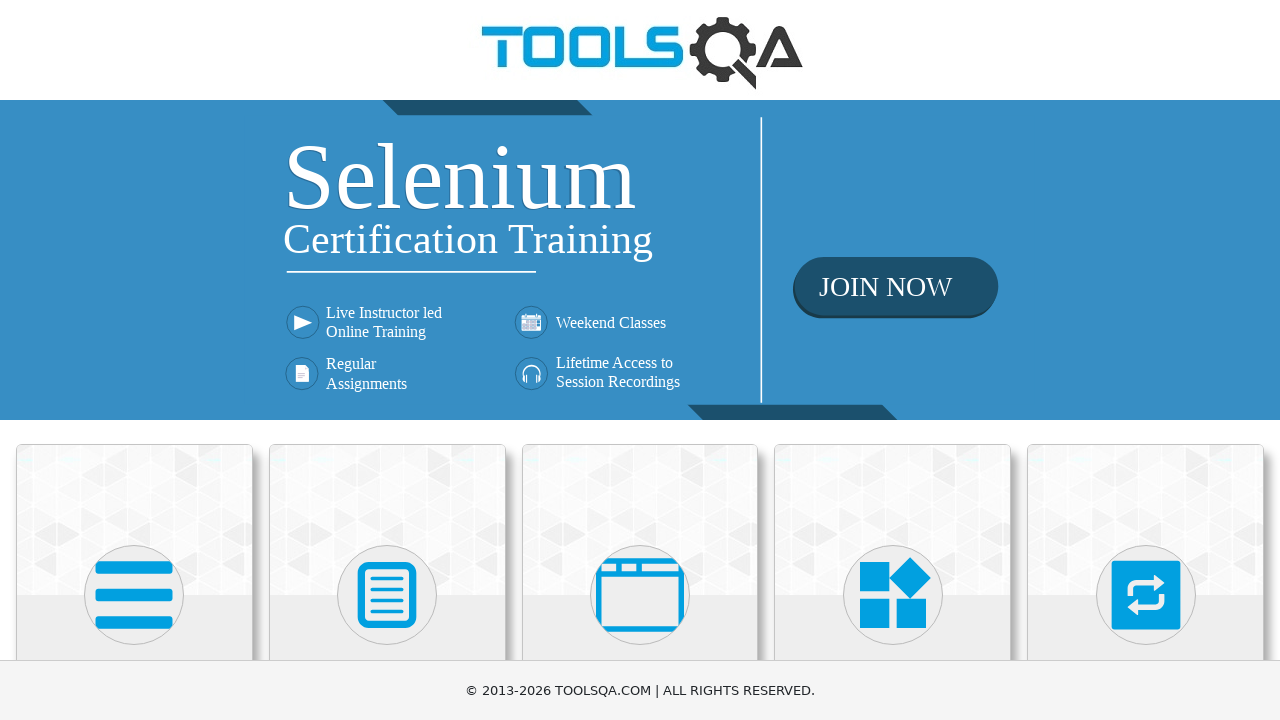

Clicked on Elements section at (134, 360) on xpath=//h5[text()='Elements']
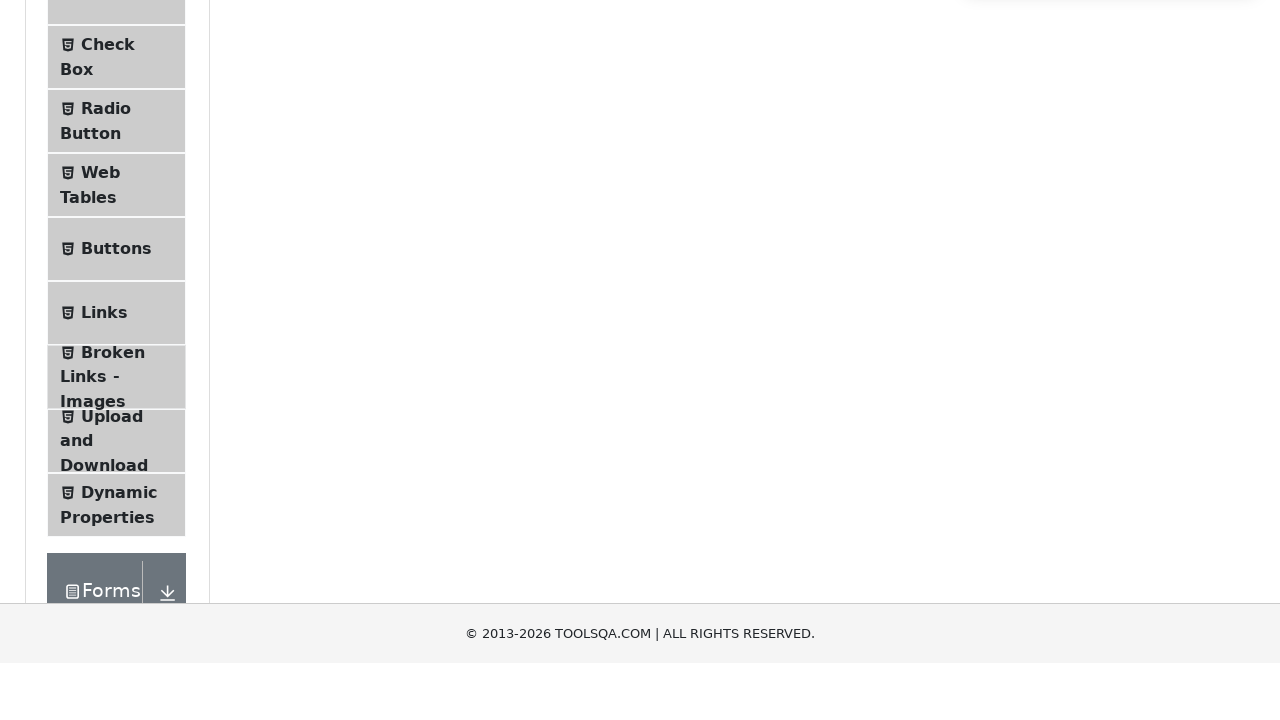

Clicked on Dynamic Properties menu item at (119, 348) on xpath=//span[text()='Dynamic Properties']
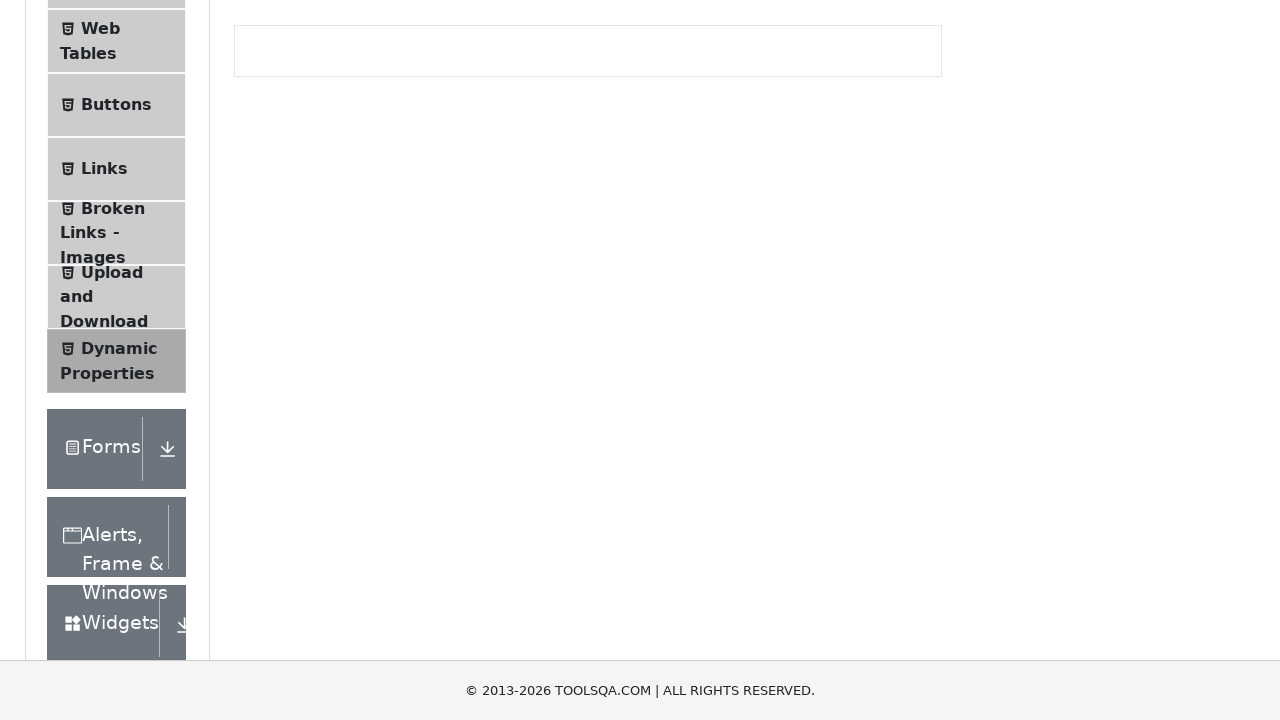

Retrieved initial color of Color Change button: rgb(255, 255, 255)
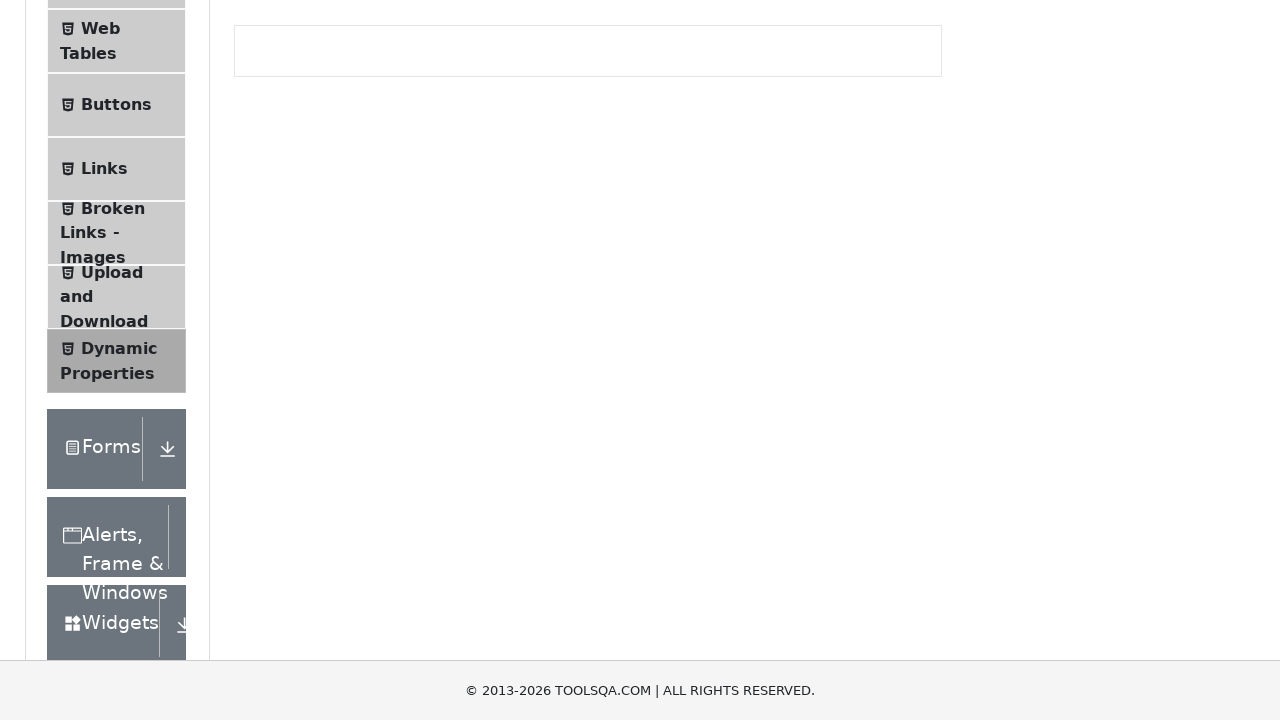

Waited for Color Change button color to change (5 seconds elapsed)
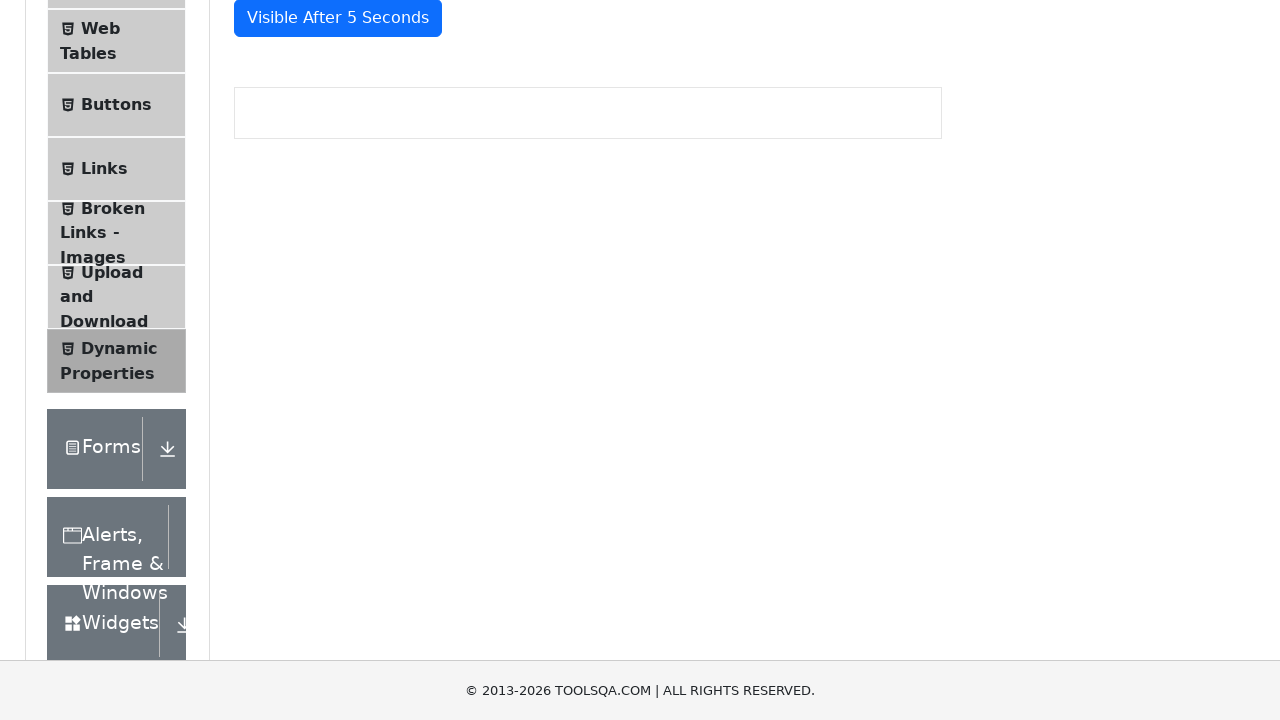

Refreshed the page
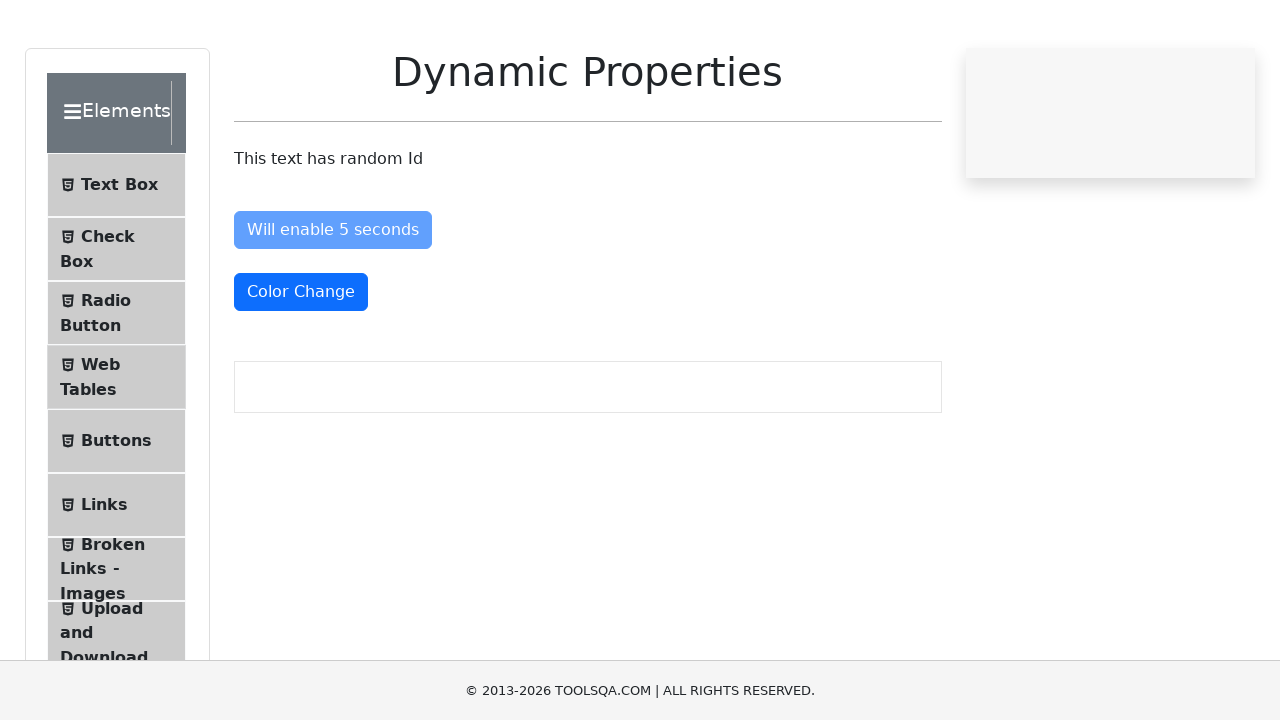

Waited for 'Visible After 5 Seconds' button to appear and become visible
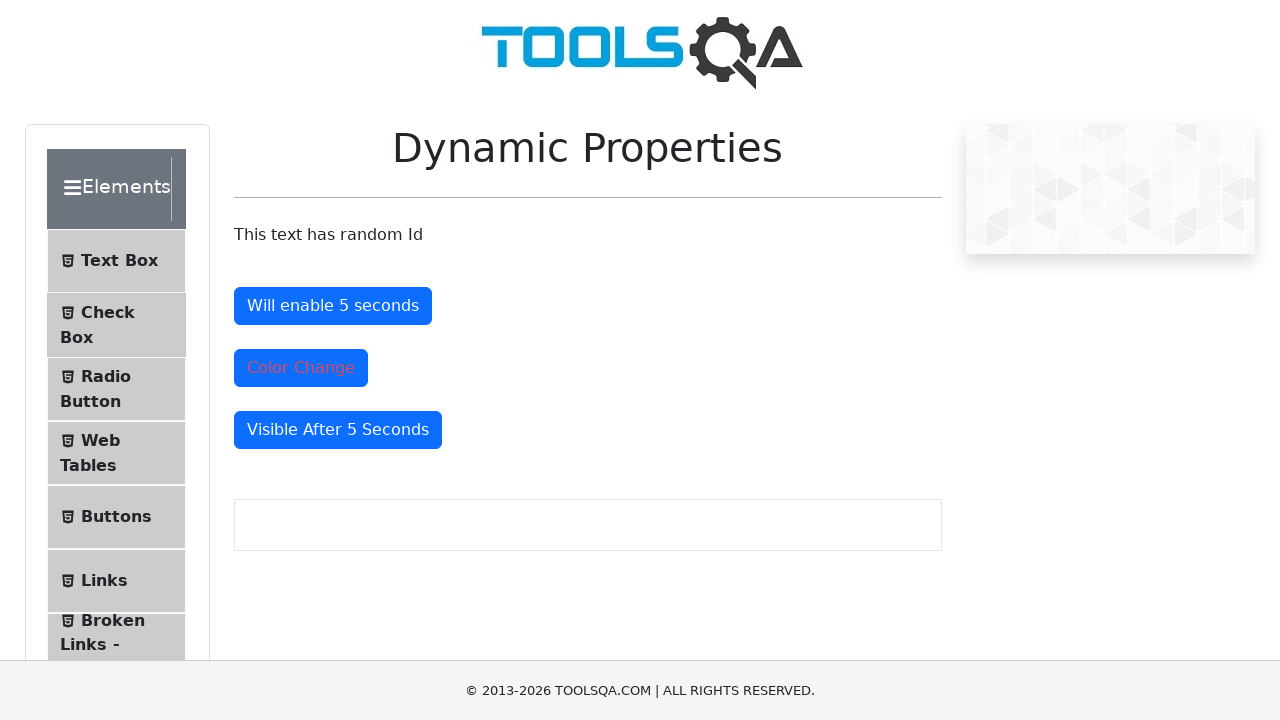

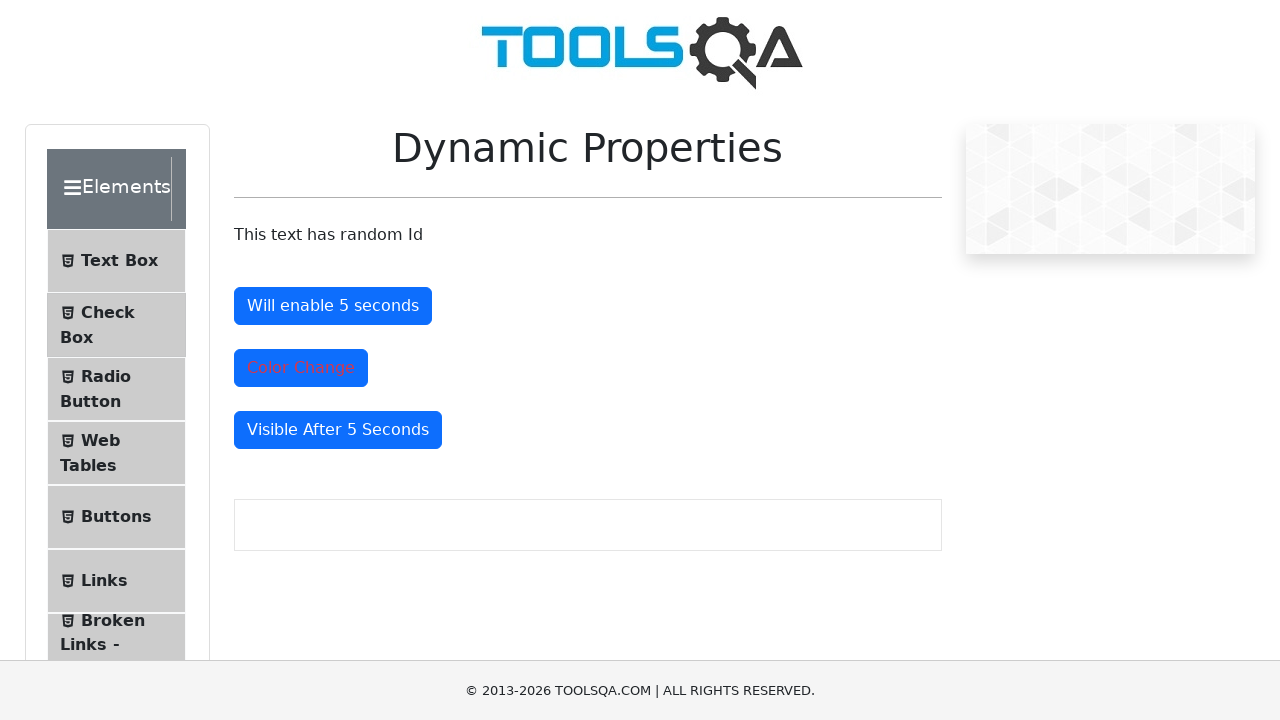